Tests pressing the space key by finding an input element and sending the space key to it, then verifying the result text displays the correct key pressed.

Starting URL: http://the-internet.herokuapp.com/key_presses

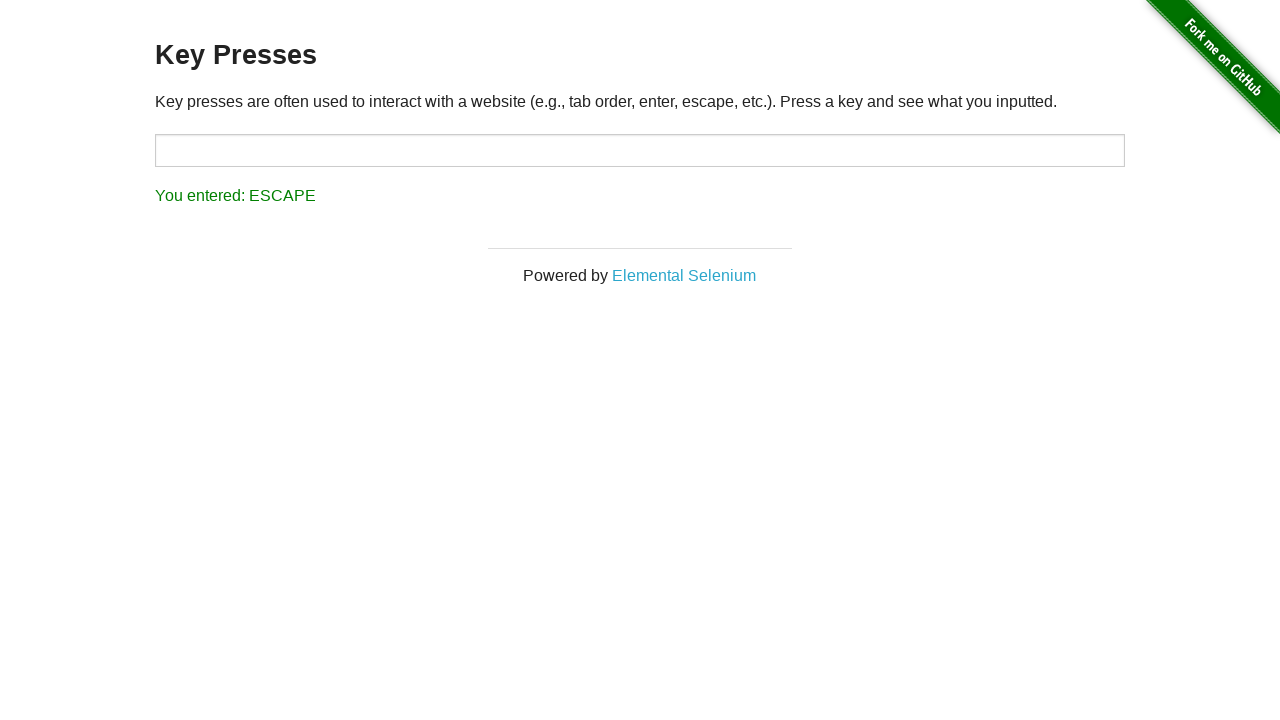

Pressed space key on target input element on #target
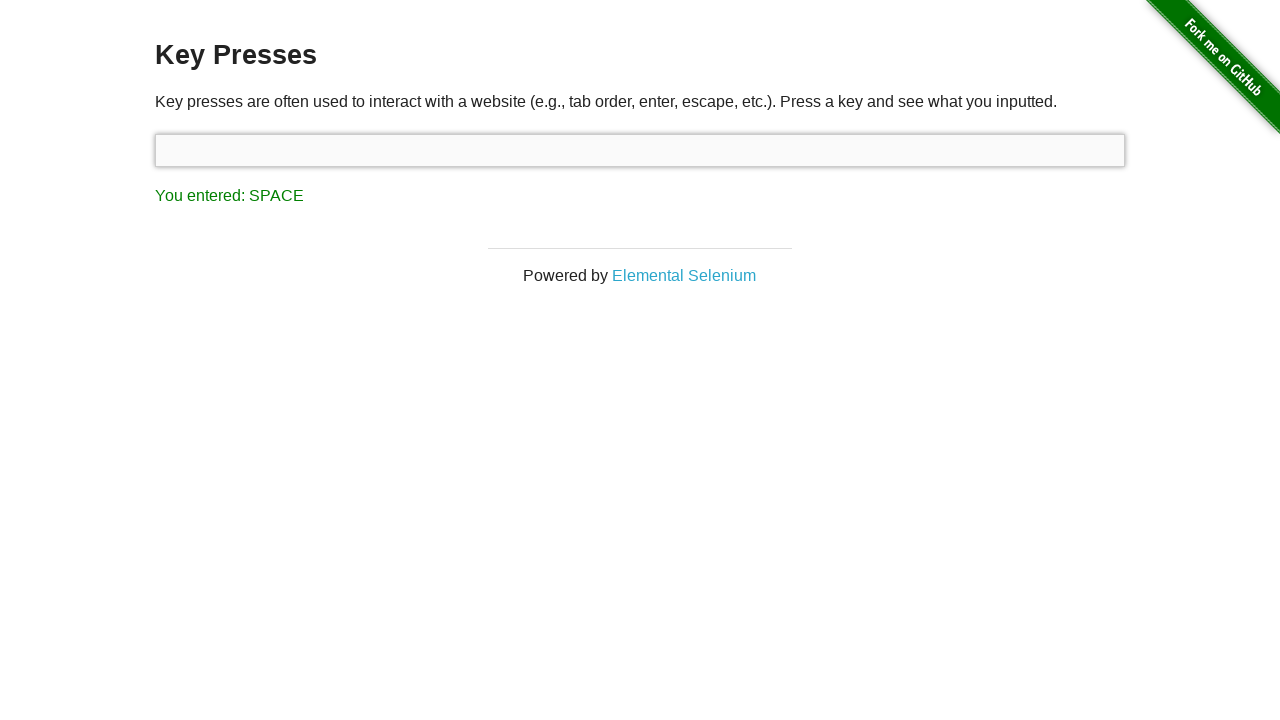

Result element loaded after space key press
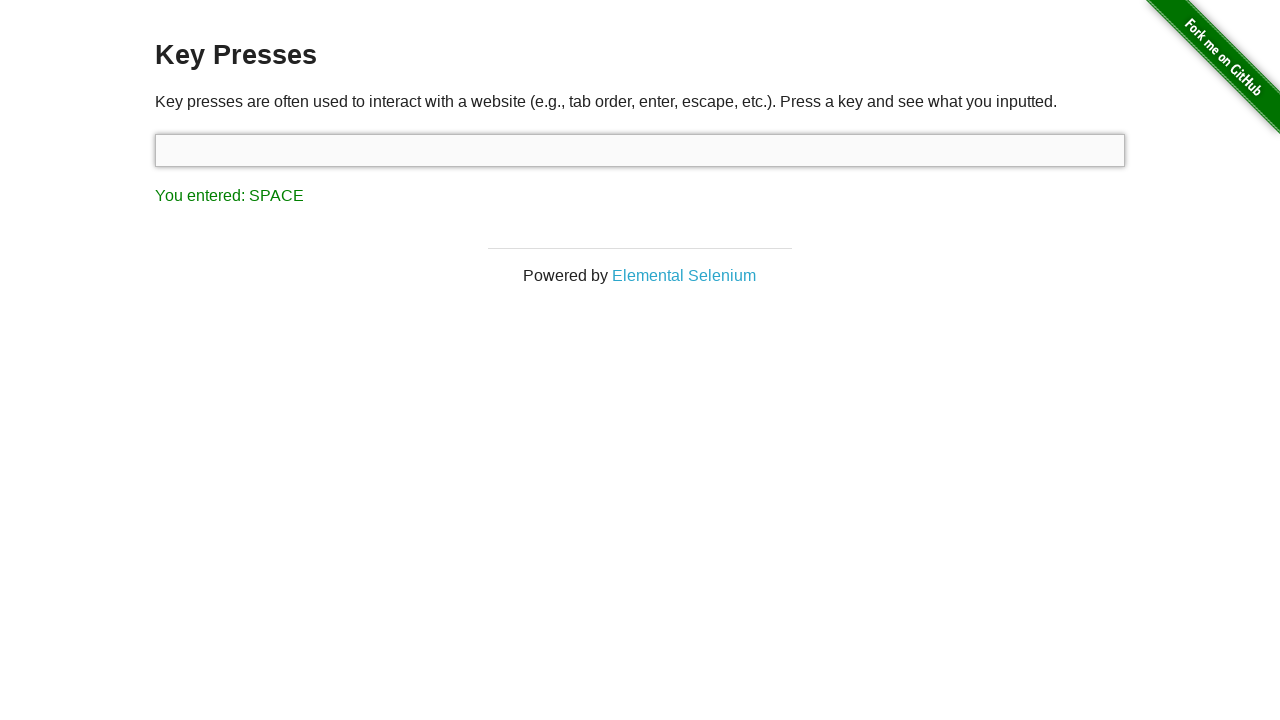

Retrieved result text: 'You entered: SPACE'
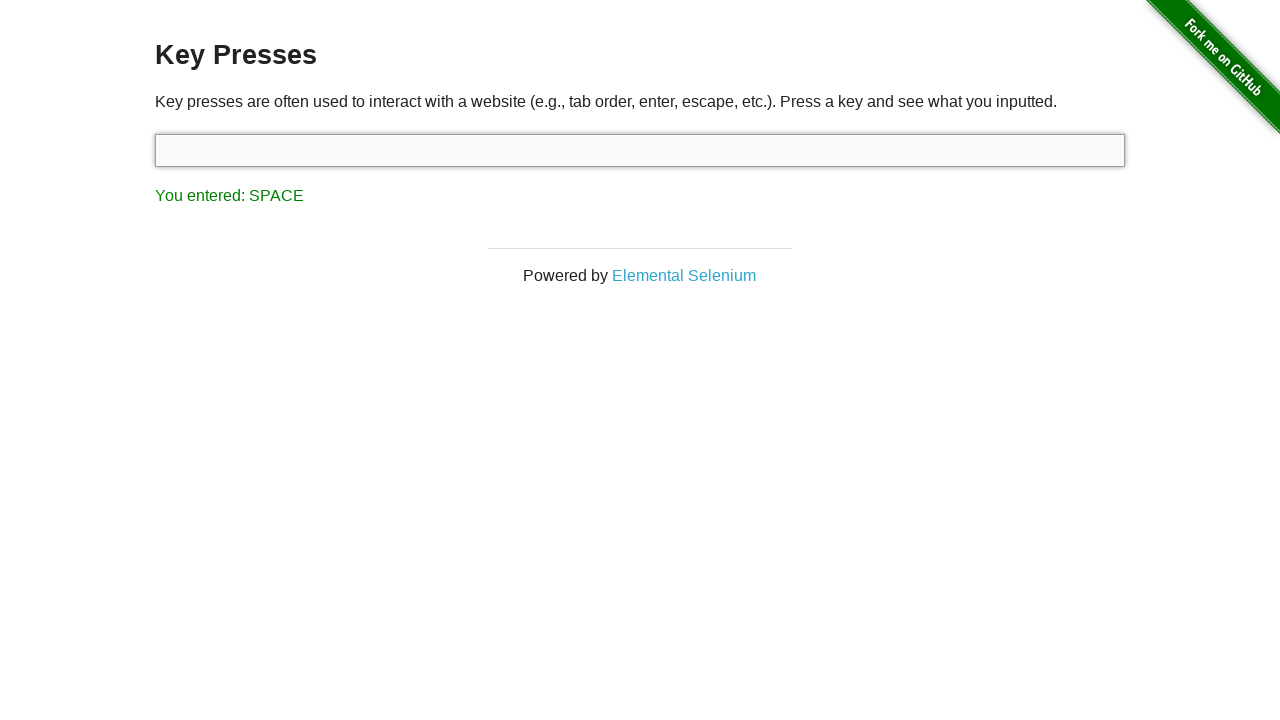

Verified result text displays 'You entered: SPACE'
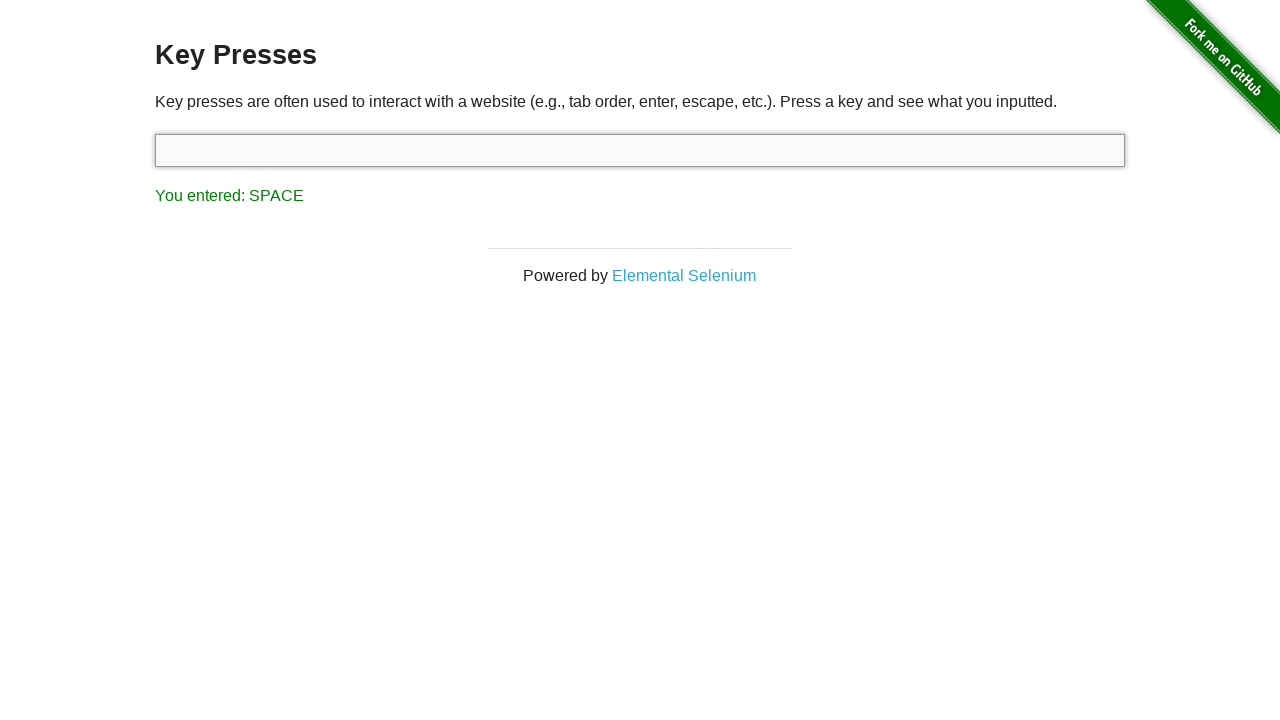

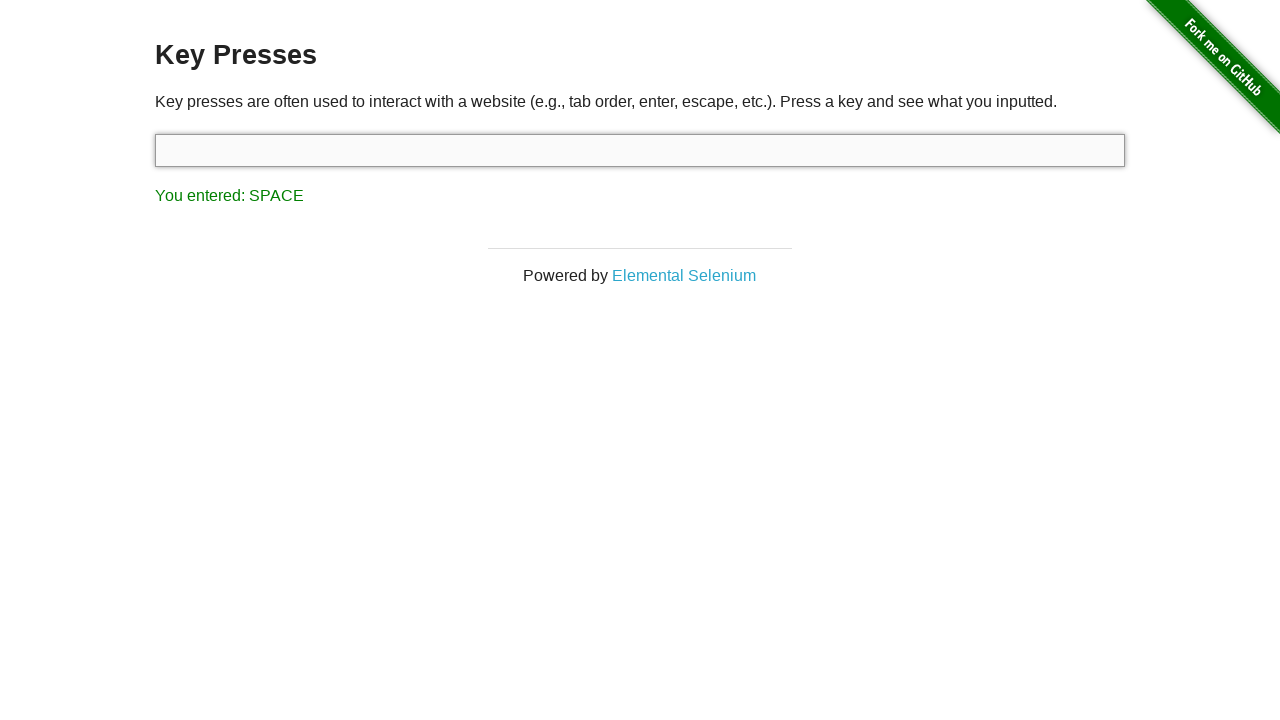